Tests dropdown selection functionality including multi-select dropdown operations by selecting and deselecting various options

Starting URL: https://www.hyrtutorials.com/p/html-dropdown-elements-practice.html

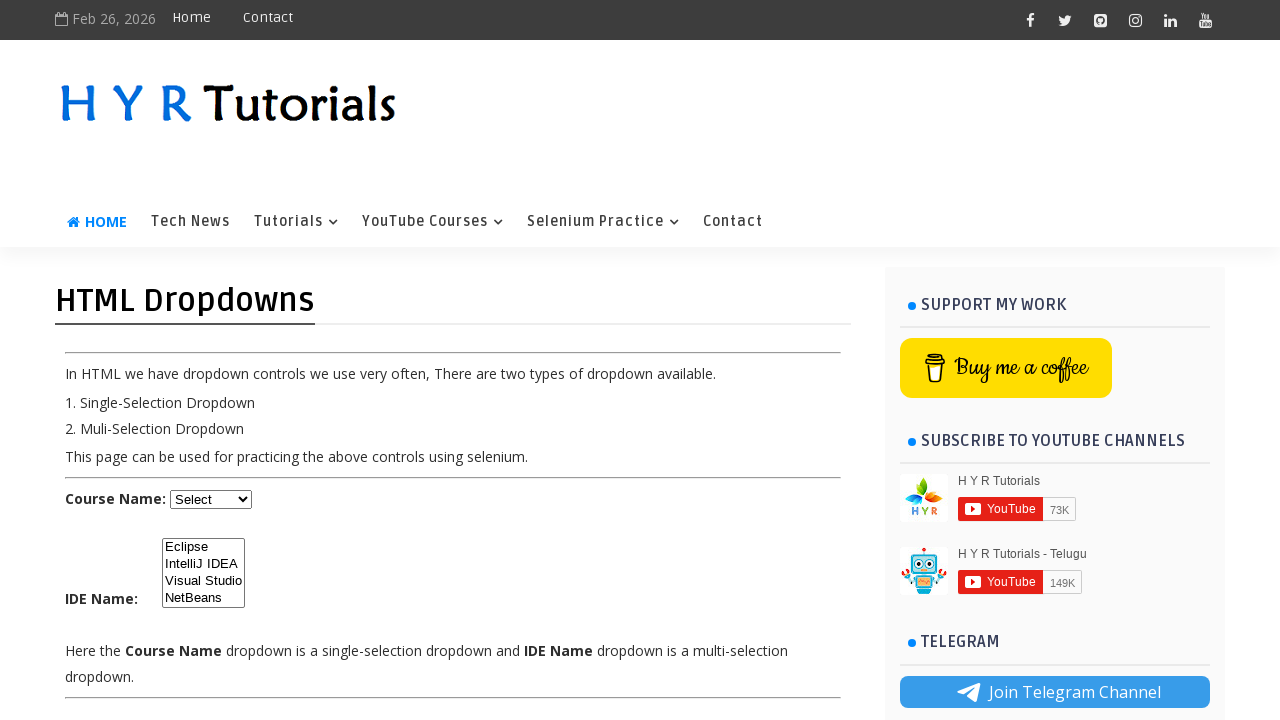

Selected Eclipse option by value from IDE dropdown on #ide
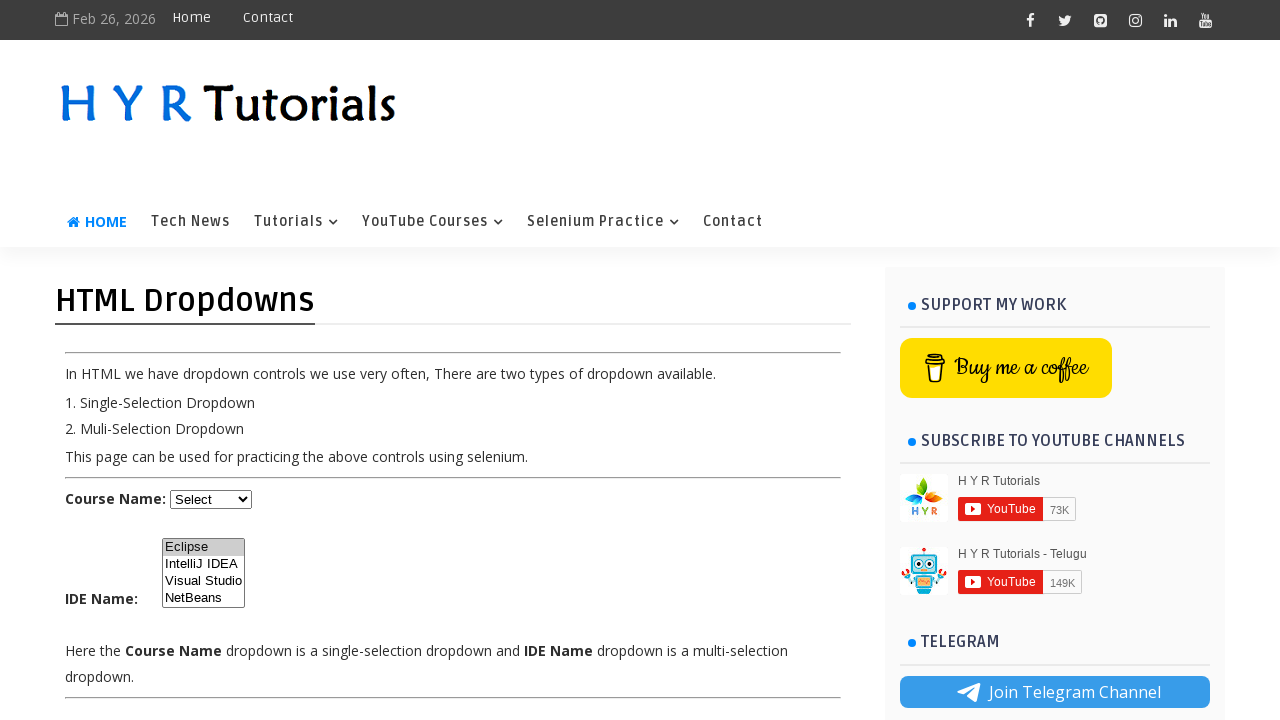

Selected IntelliJ IDEA option by index from IDE dropdown on #ide
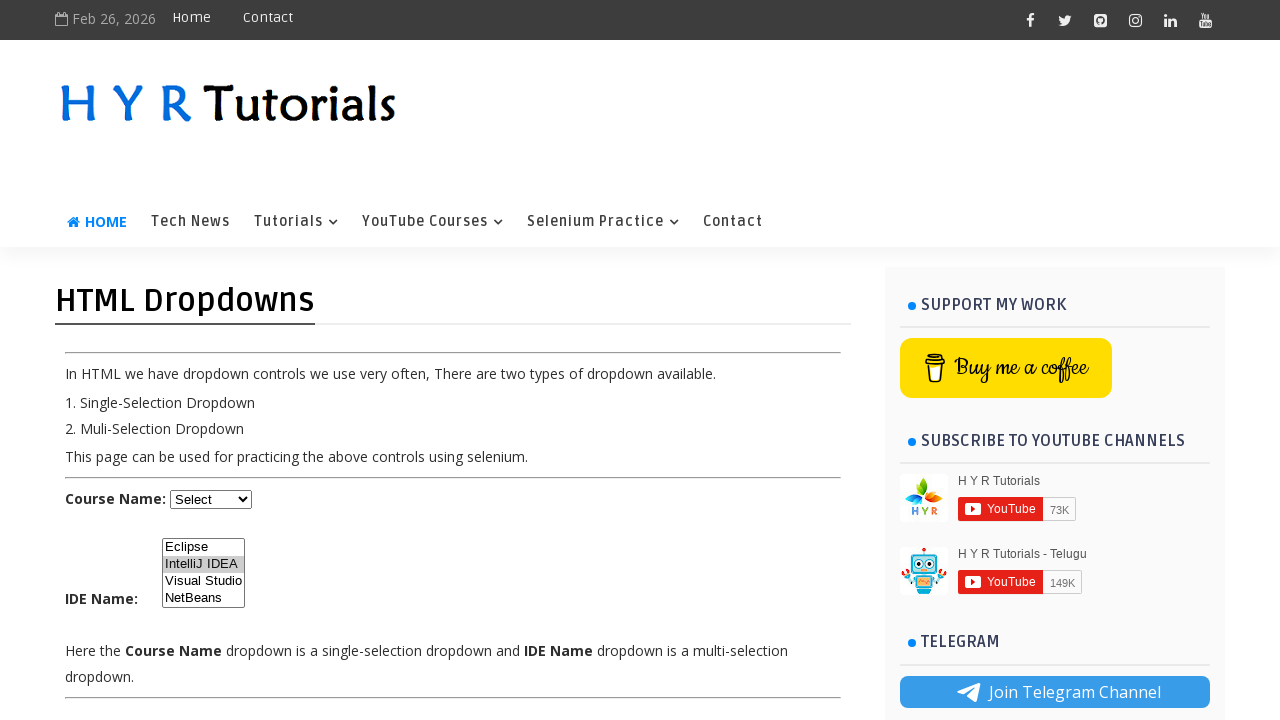

Selected NetBeans option by visible text from IDE dropdown on #ide
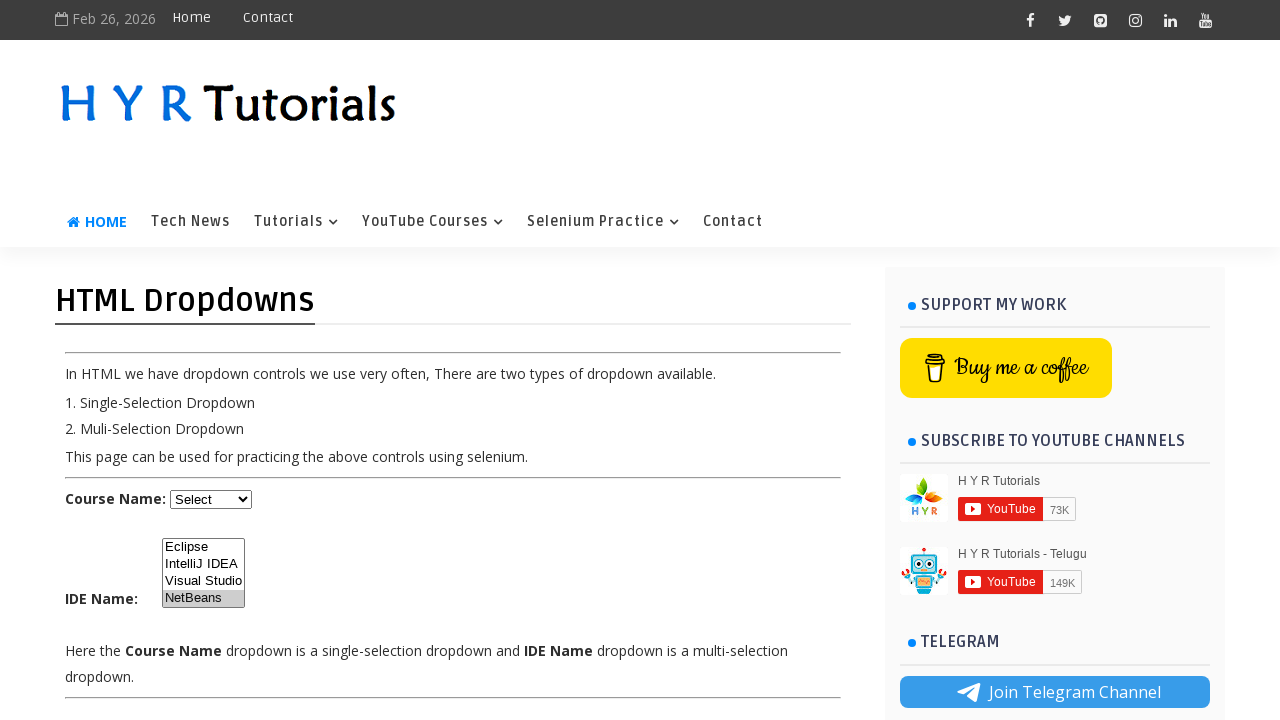

Deselected Eclipse option from multi-select IDE dropdown
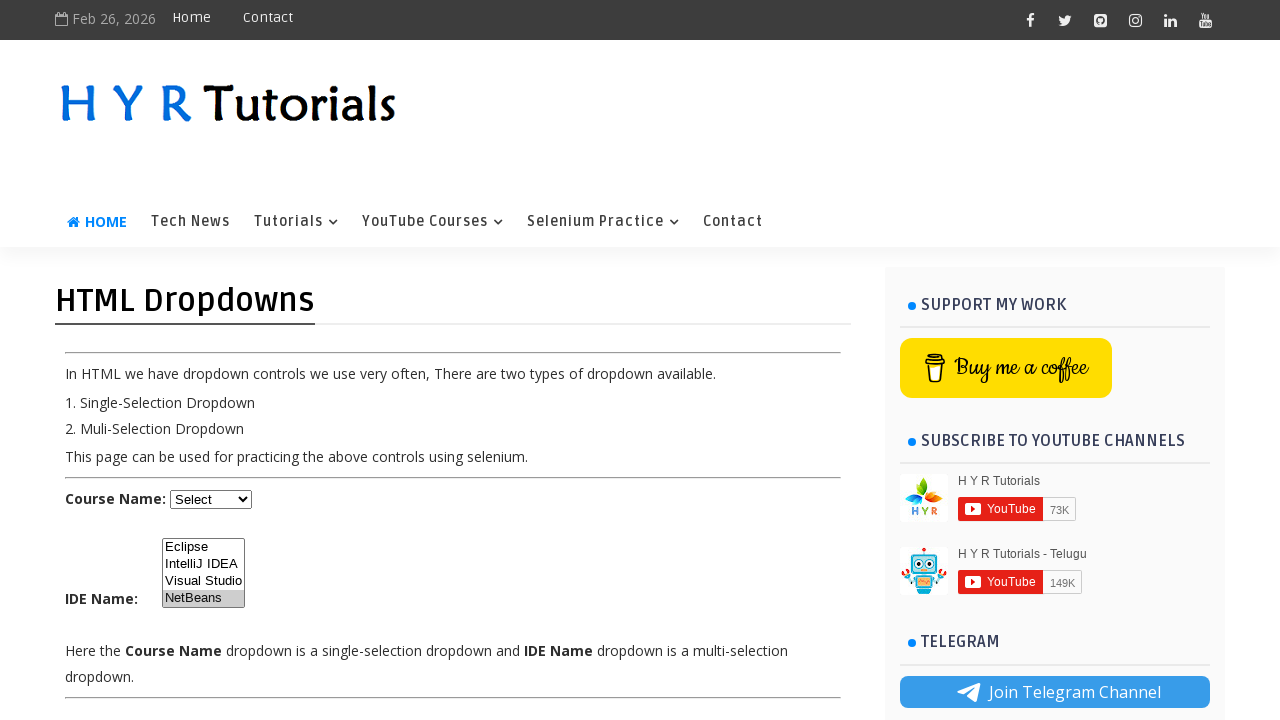

Retrieved list of selected options from IDE dropdown
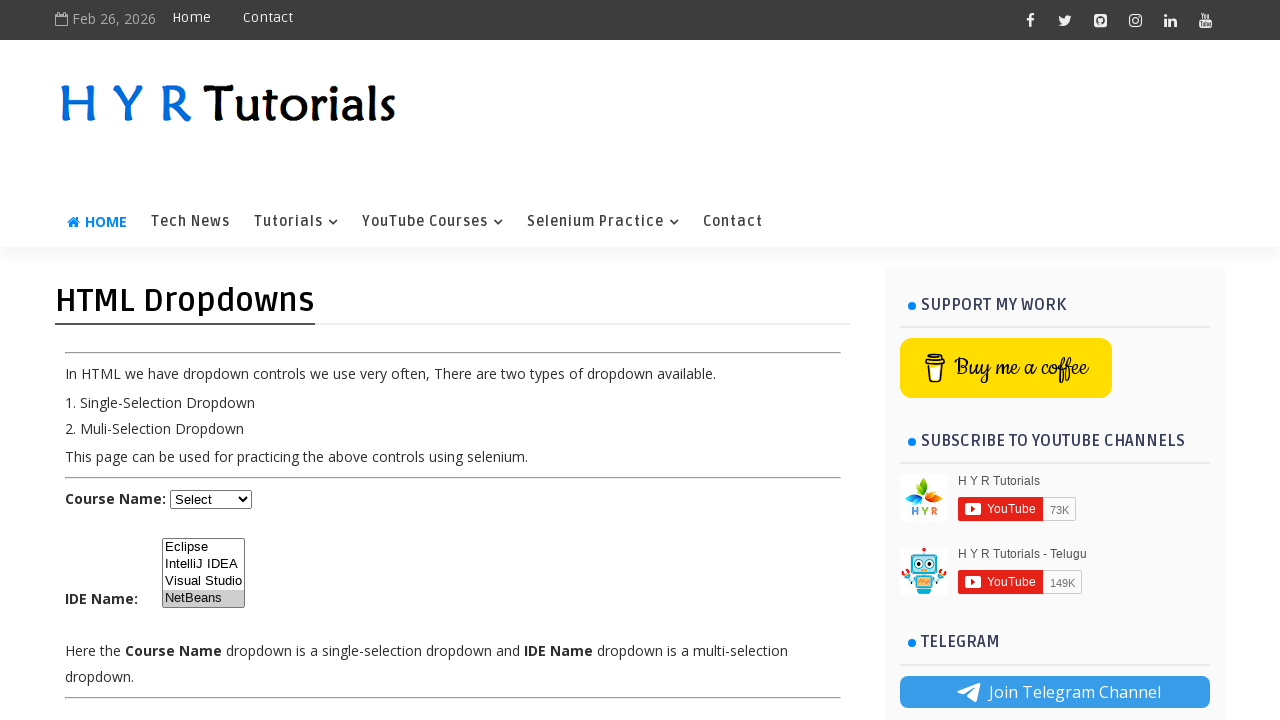

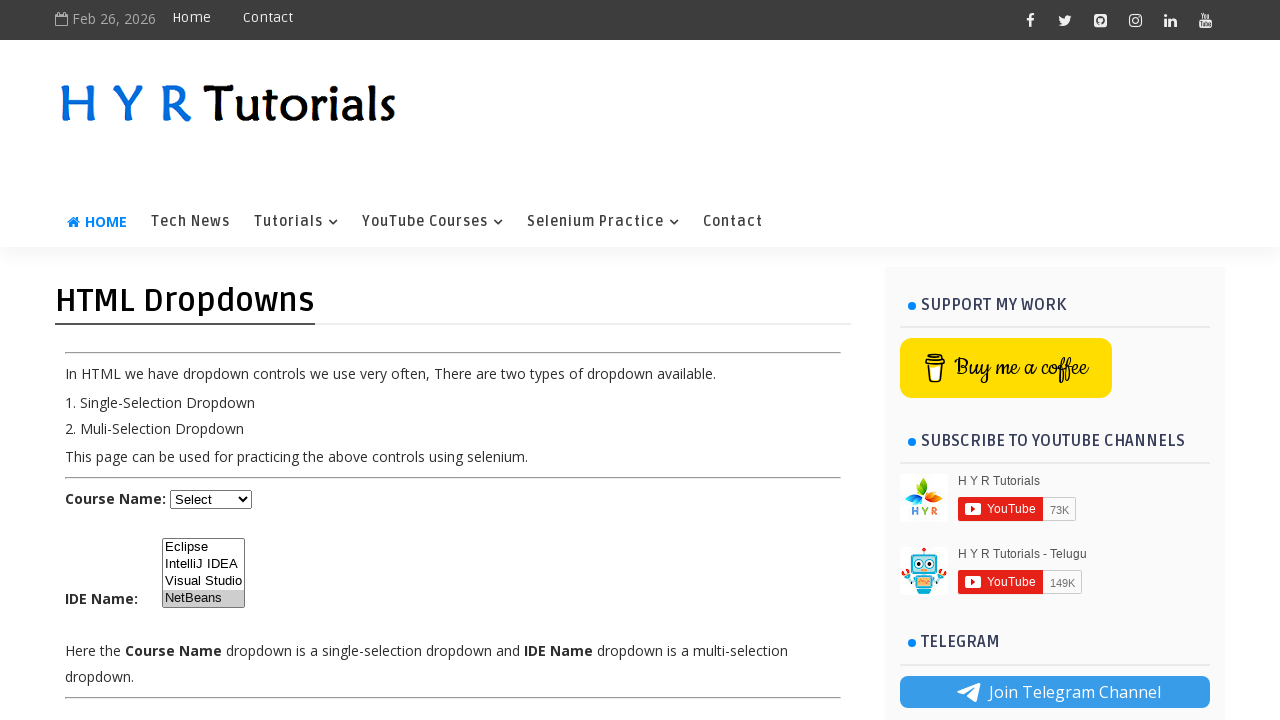